Tests dropdown selection functionality by iterating through all options in a select element and selecting each one

Starting URL: http://syntaxtechs.com/selenium-practice/basic-select-dropdown-demo.php

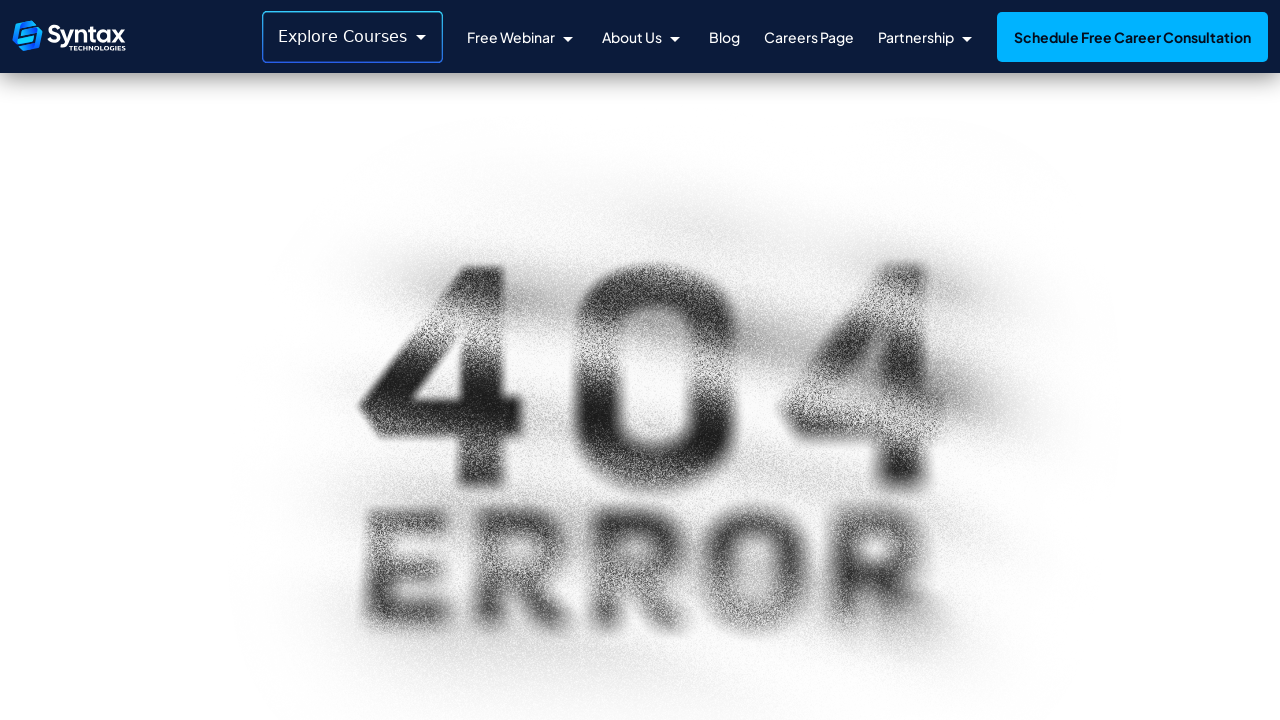

Located the dropdown select element with ID 'select-demo'
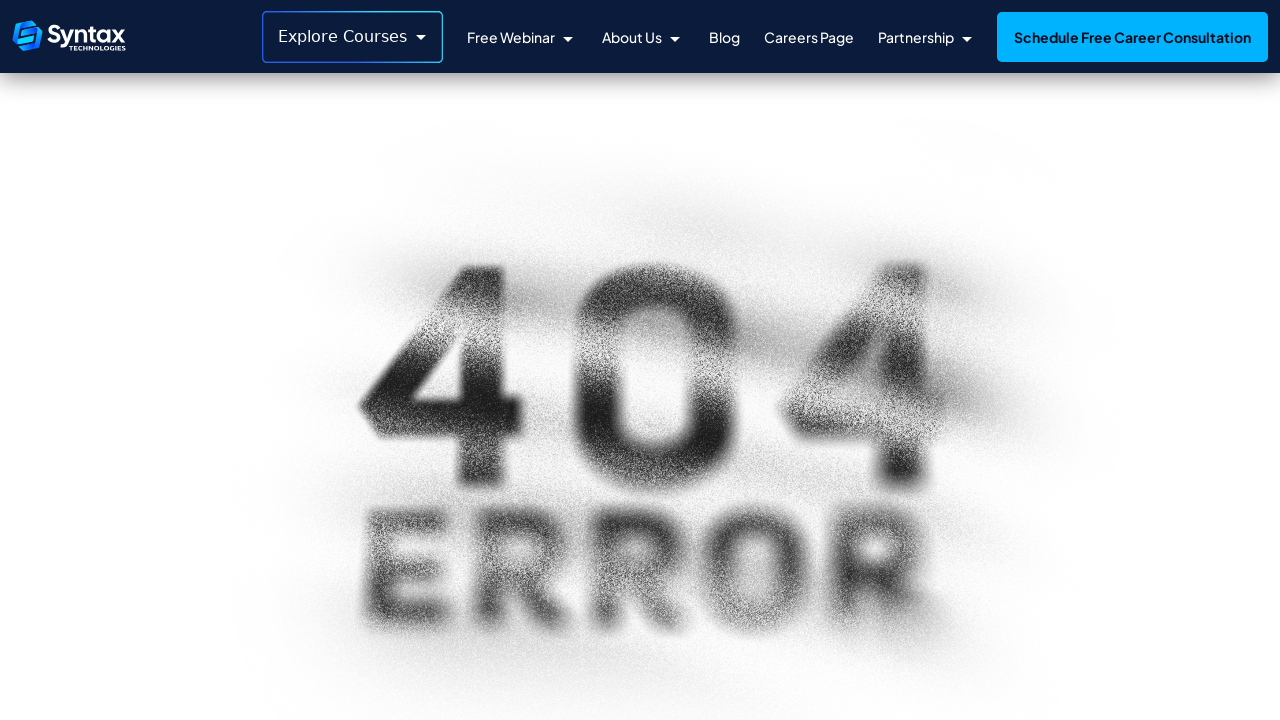

Retrieved all options from the dropdown
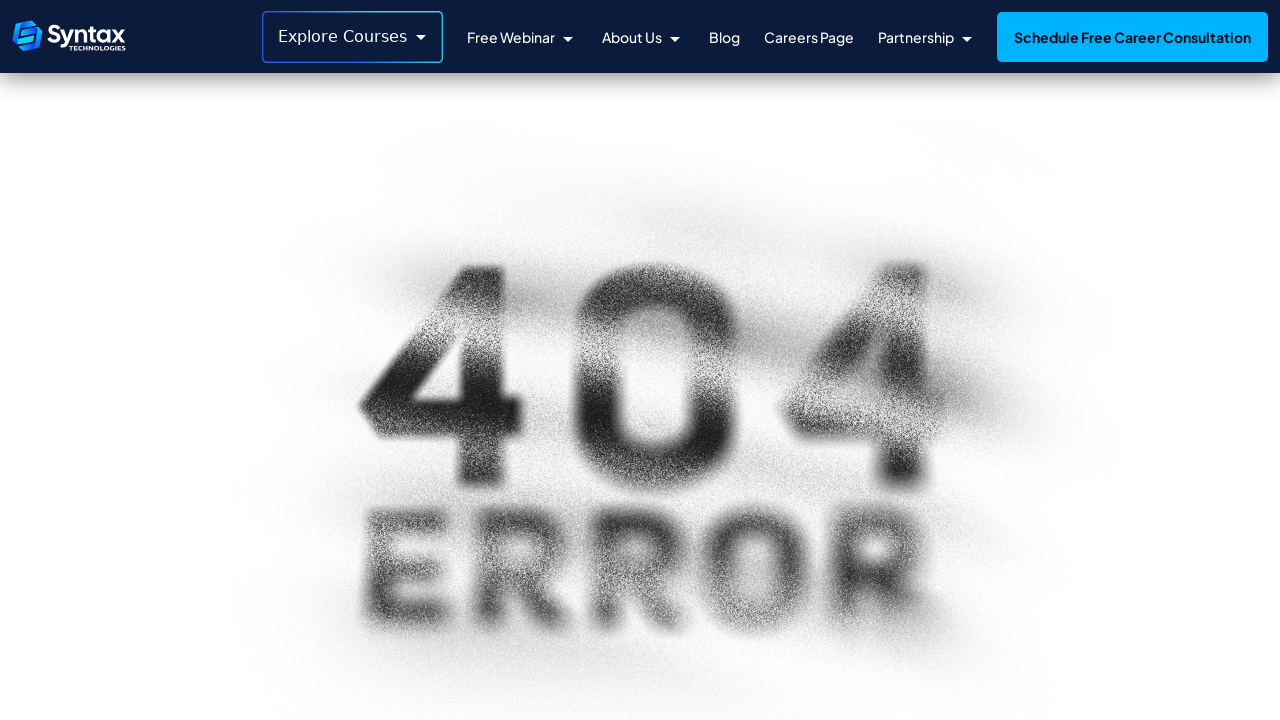

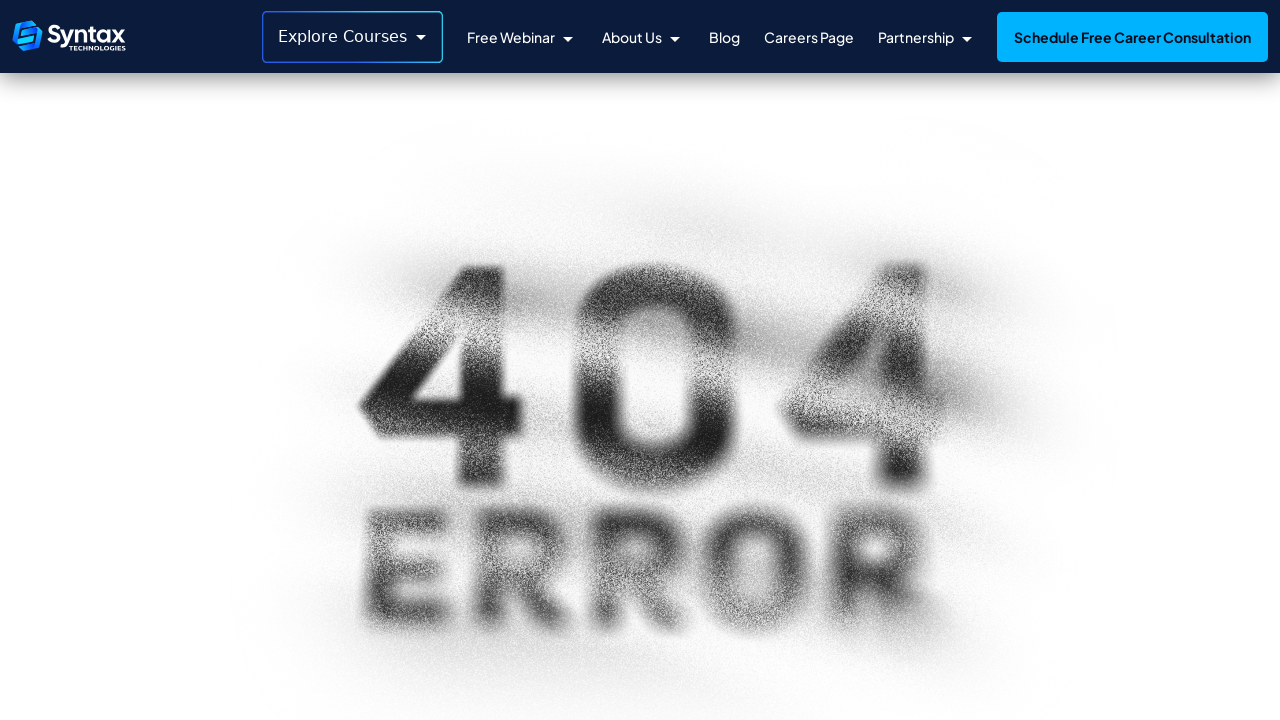